Solves a mathematical problem on a web form by calculating a value, entering it, selecting checkboxes and radio buttons, then submitting the form

Starting URL: http://suninjuly.github.io/math.html

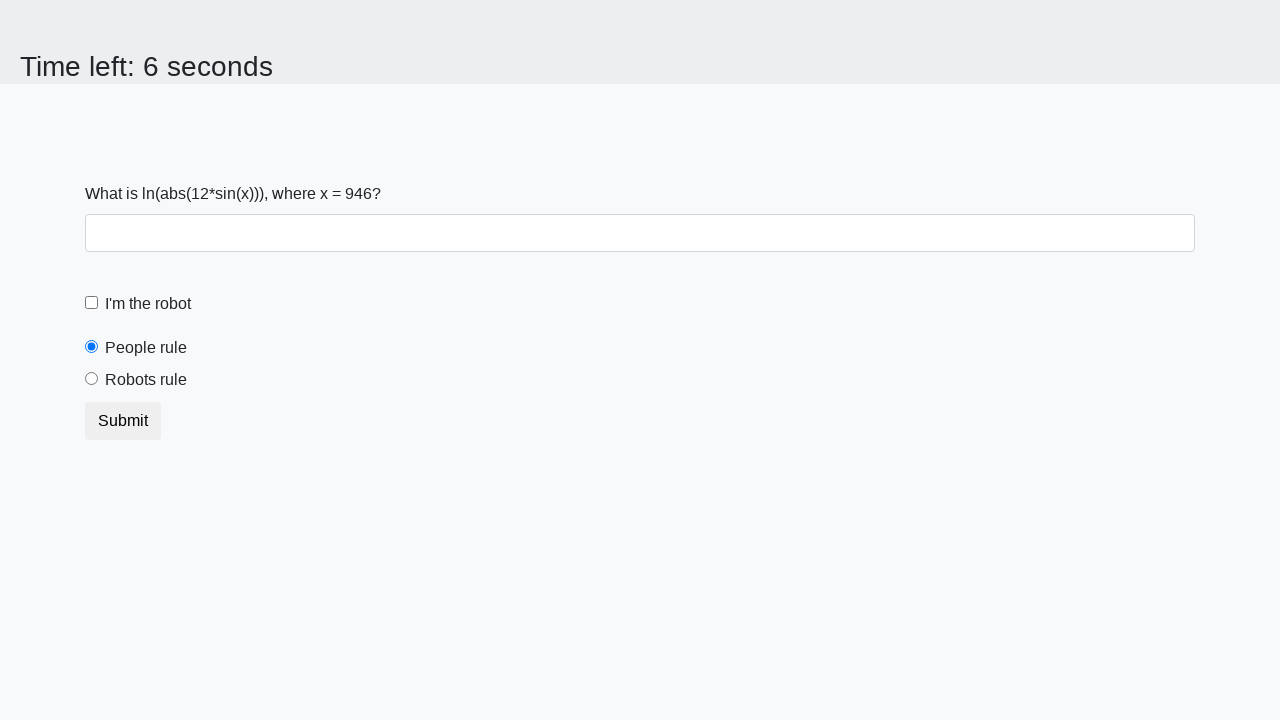

Located the input value element
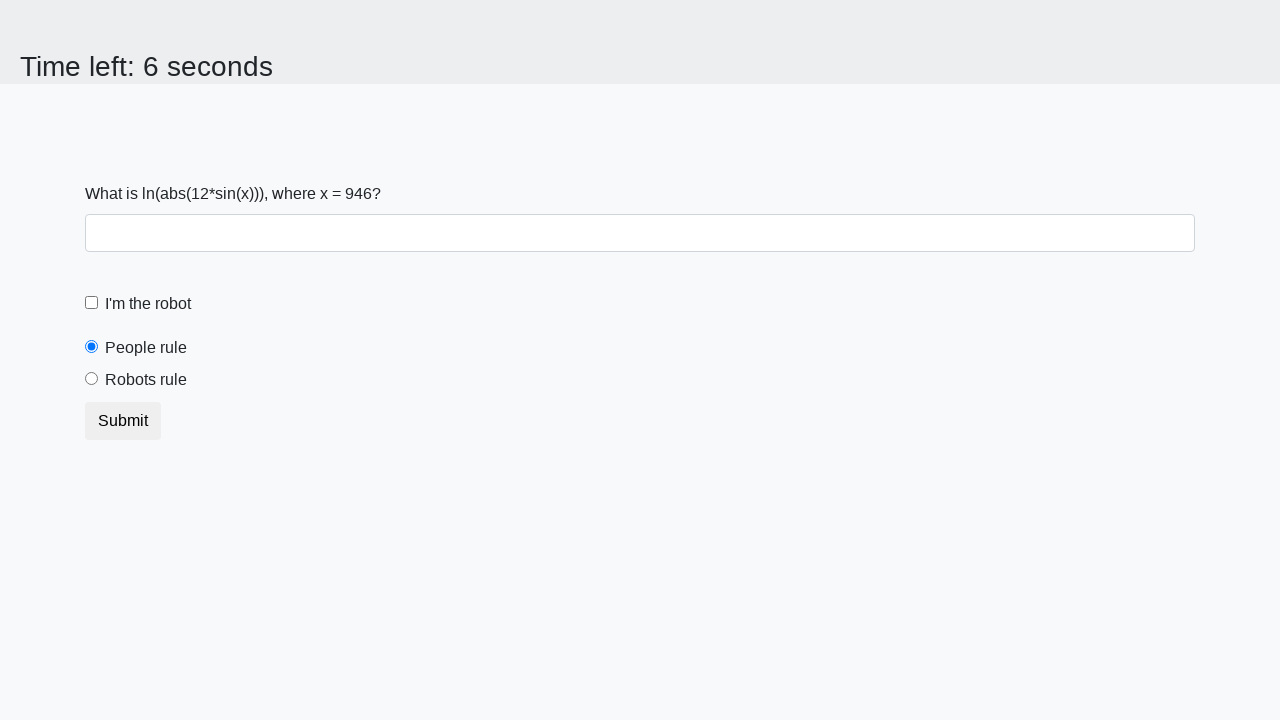

Retrieved x value from the page: 946
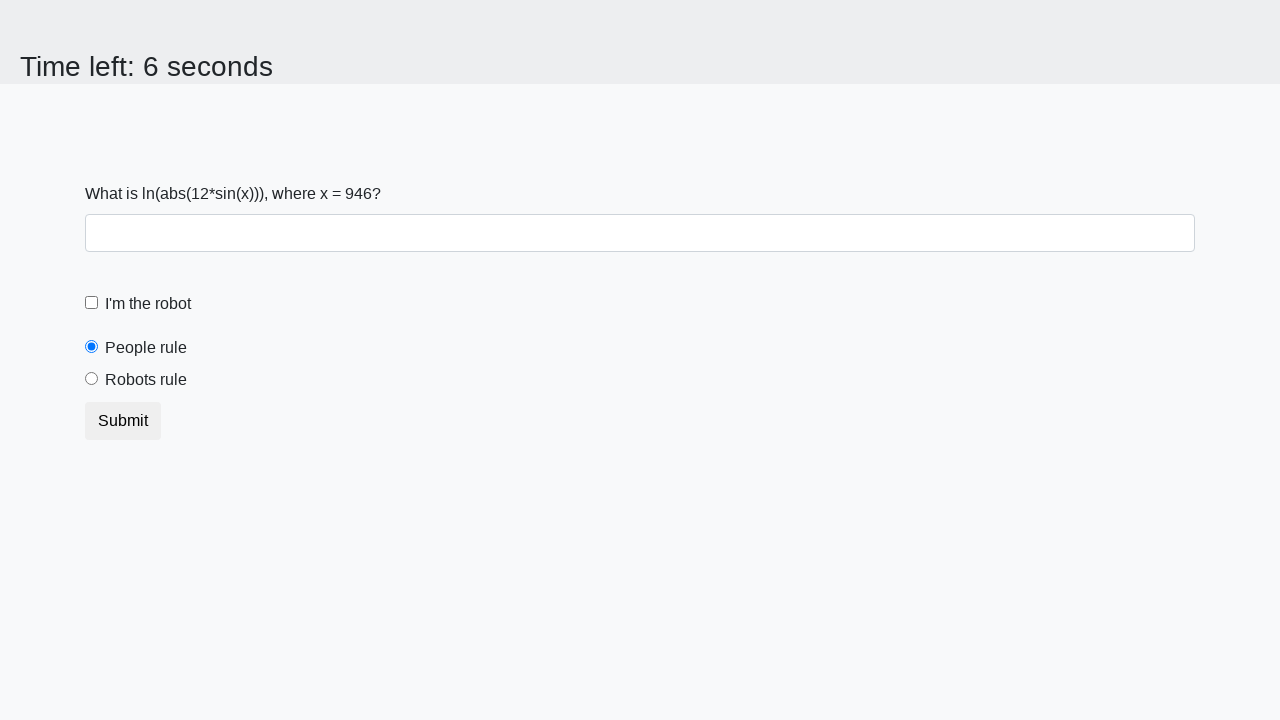

Calculated y value using formula: 1.4946681063776297
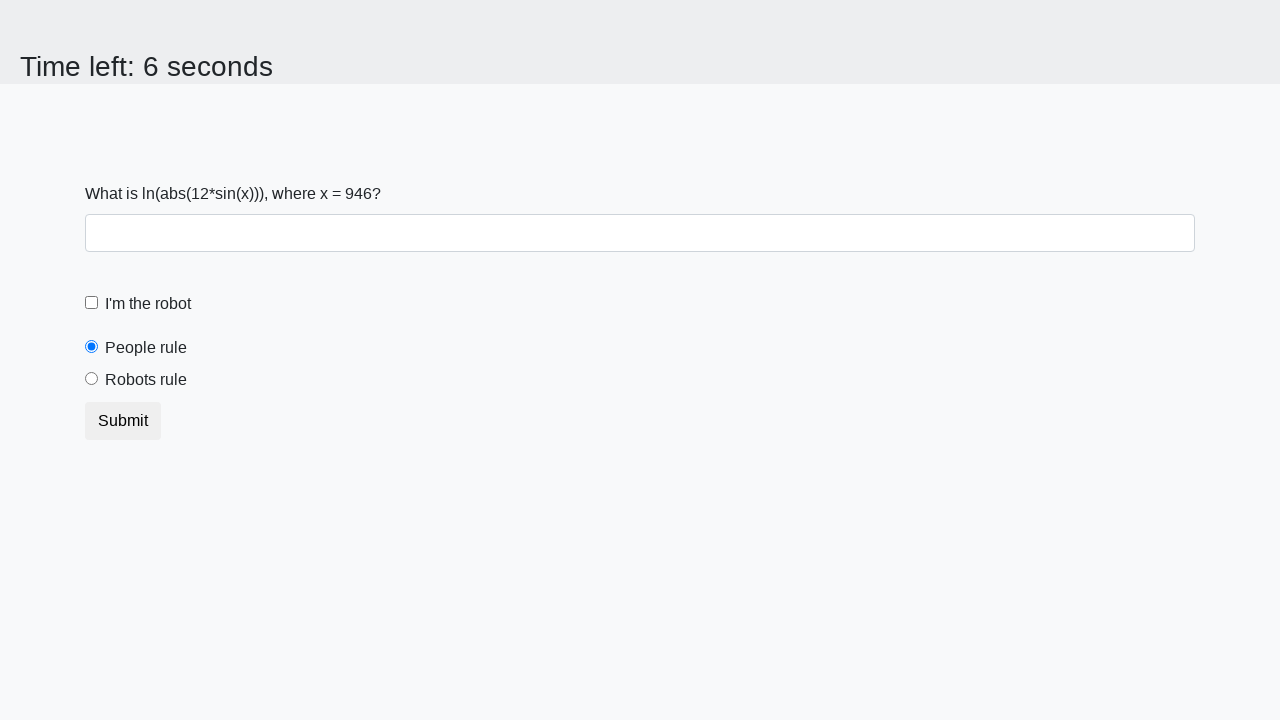

Filled answer field with calculated value: 1.4946681063776297 on #answer
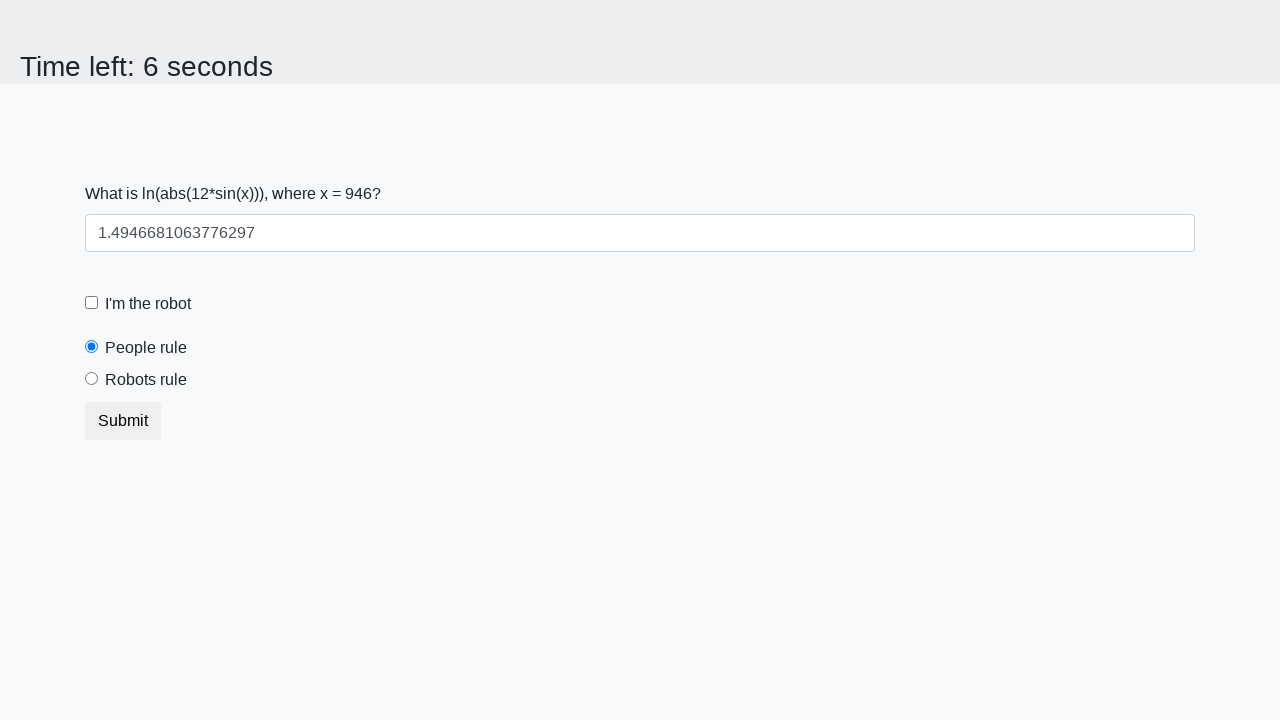

Clicked the robot checkbox at (148, 304) on label[for='robotCheckbox']
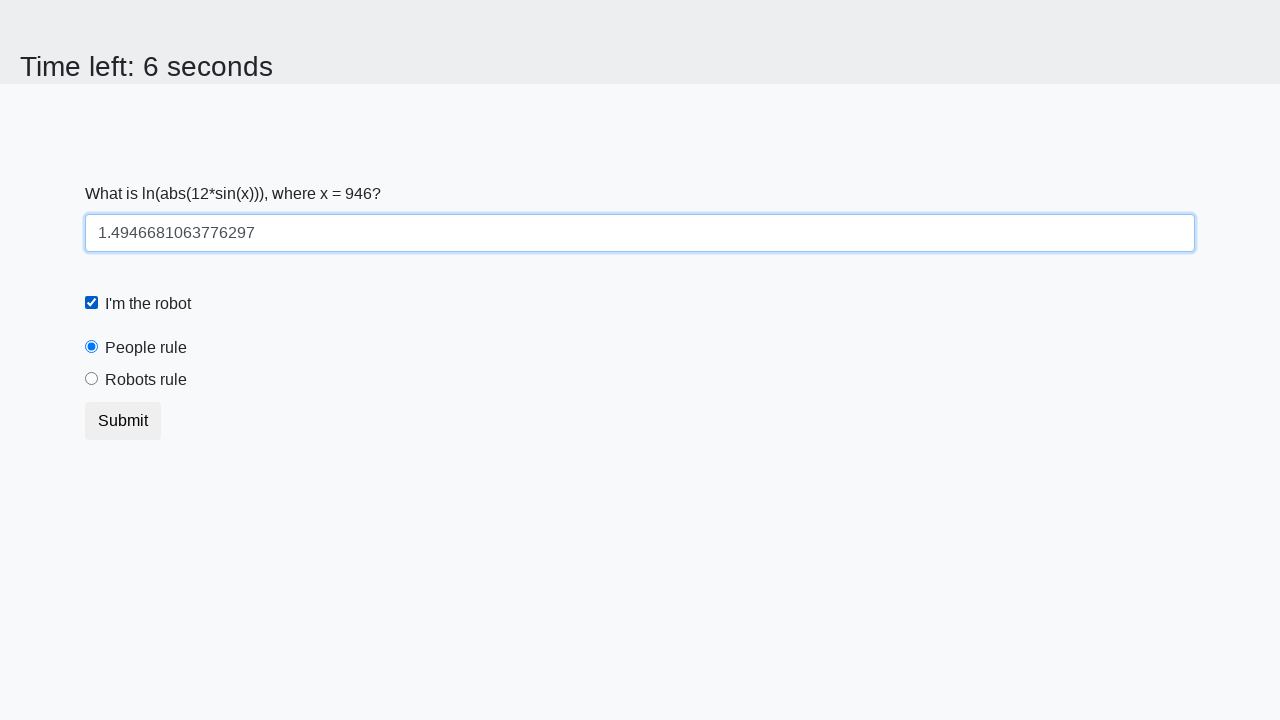

Selected the robots rule radio button at (146, 380) on label[for='robotsRule']
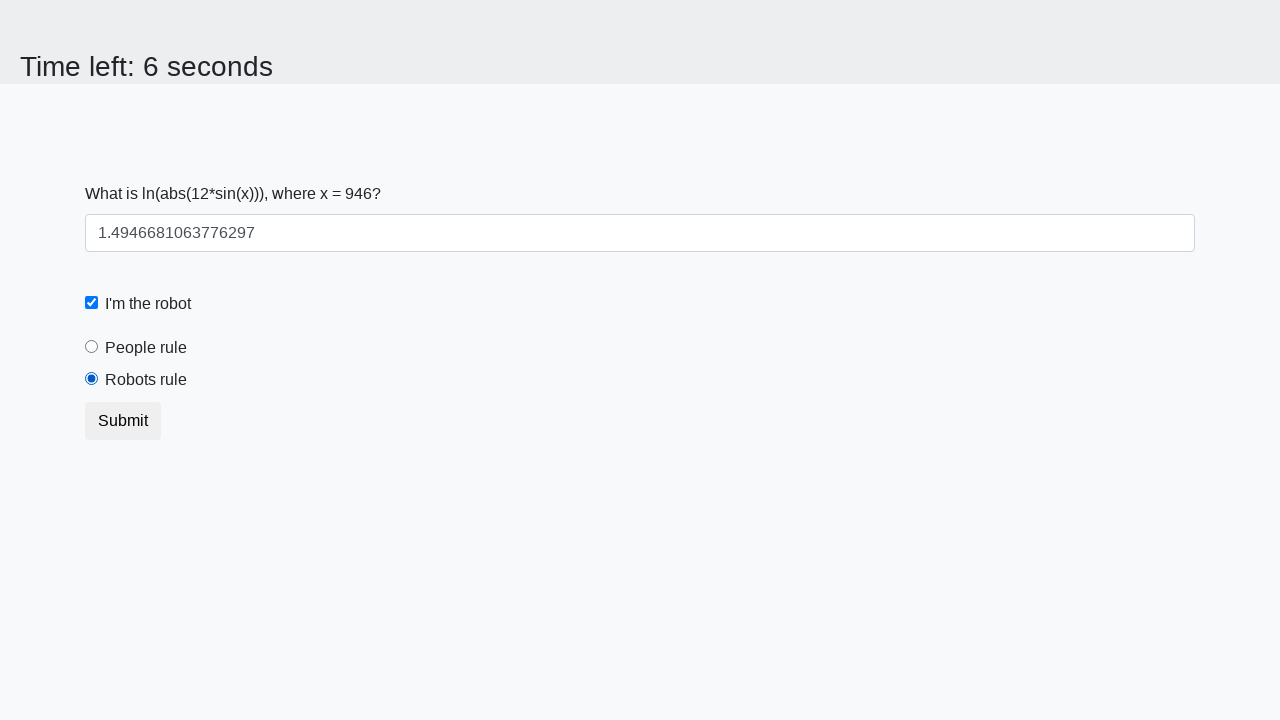

Clicked submit button to submit the form at (123, 421) on button[type='submit']
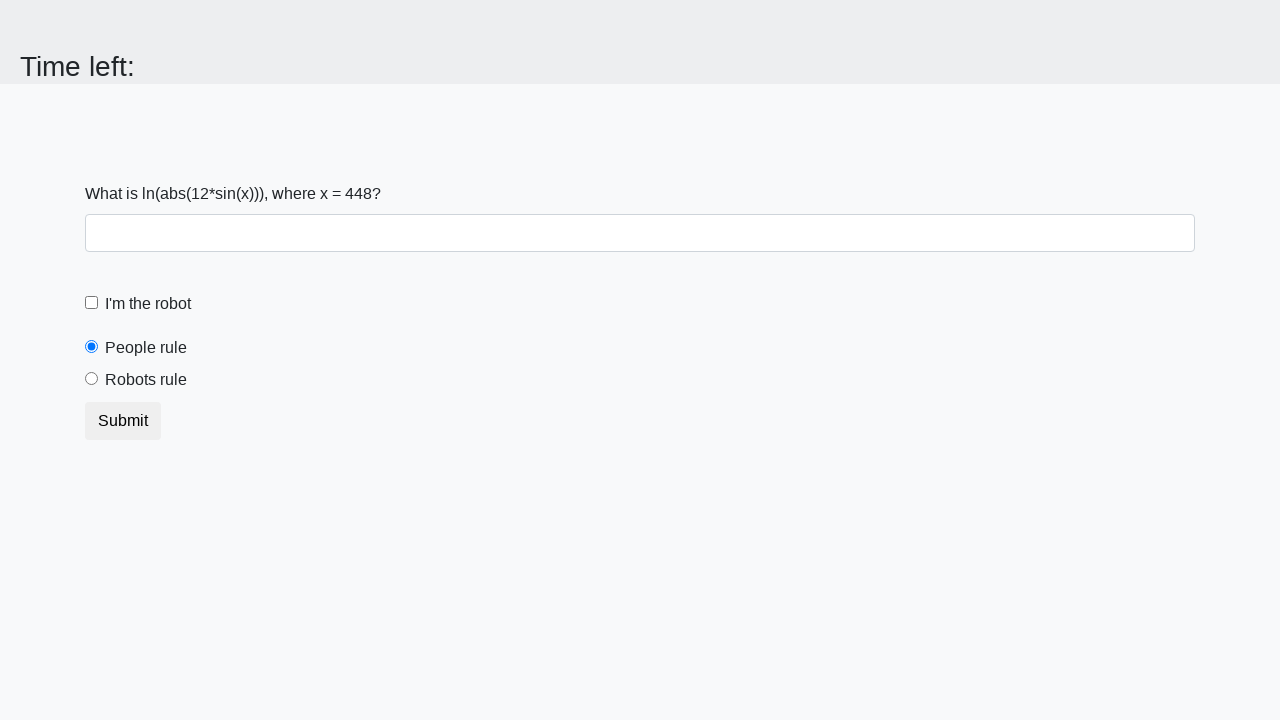

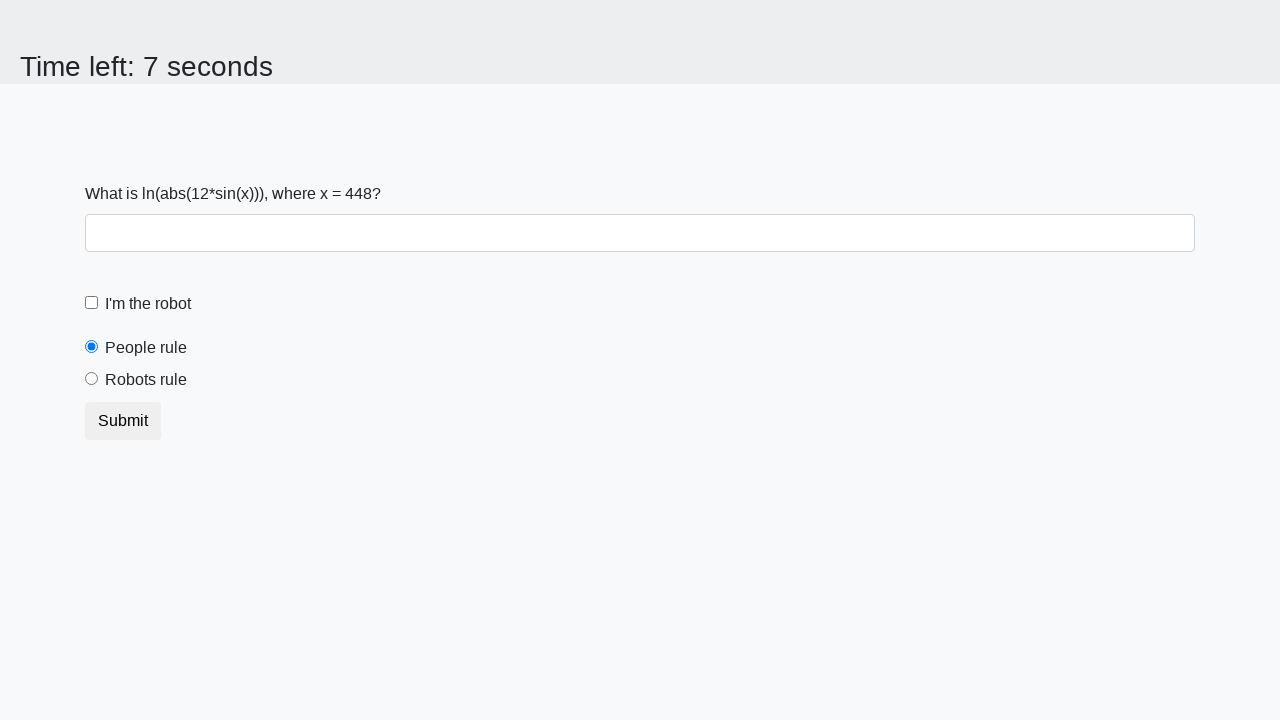